Tests basic browser navigation by visiting a page, navigating to another URL, then using back, forward, and refresh browser controls

Starting URL: https://rahulshettyacademy.com/loginpagePractise/

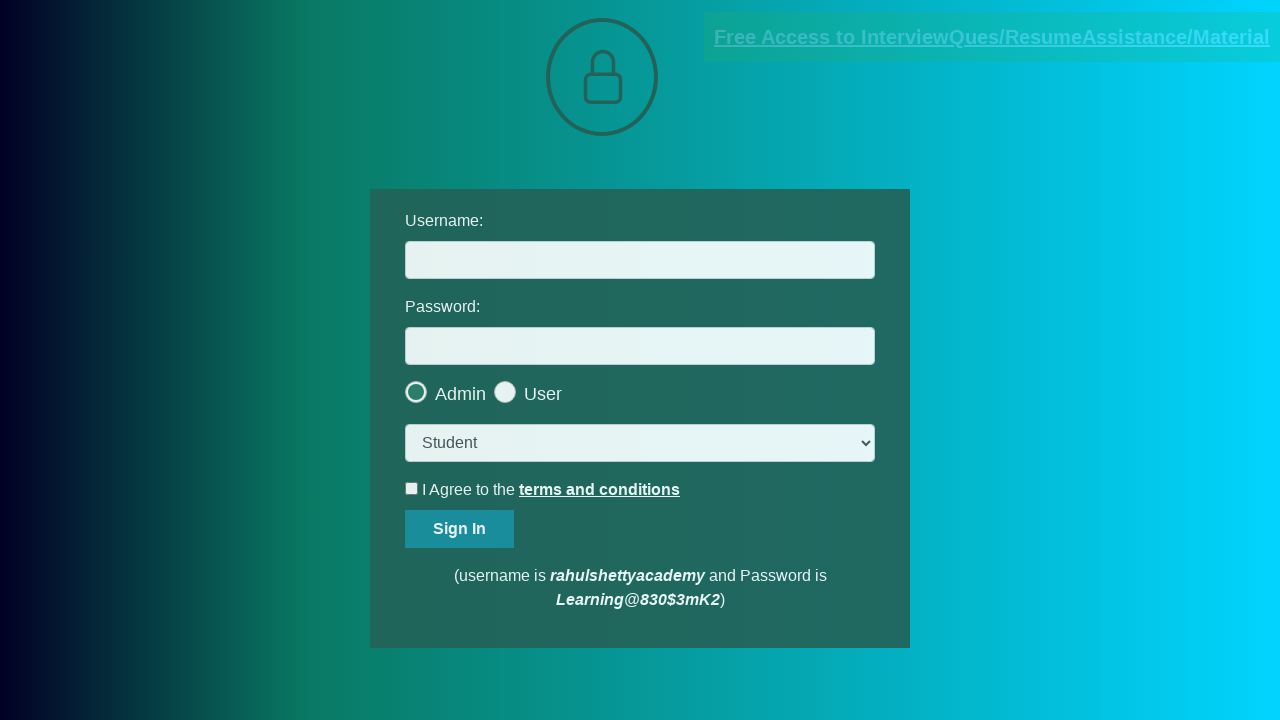

Navigated to starting URL (rahulshettyacademy.com login page)
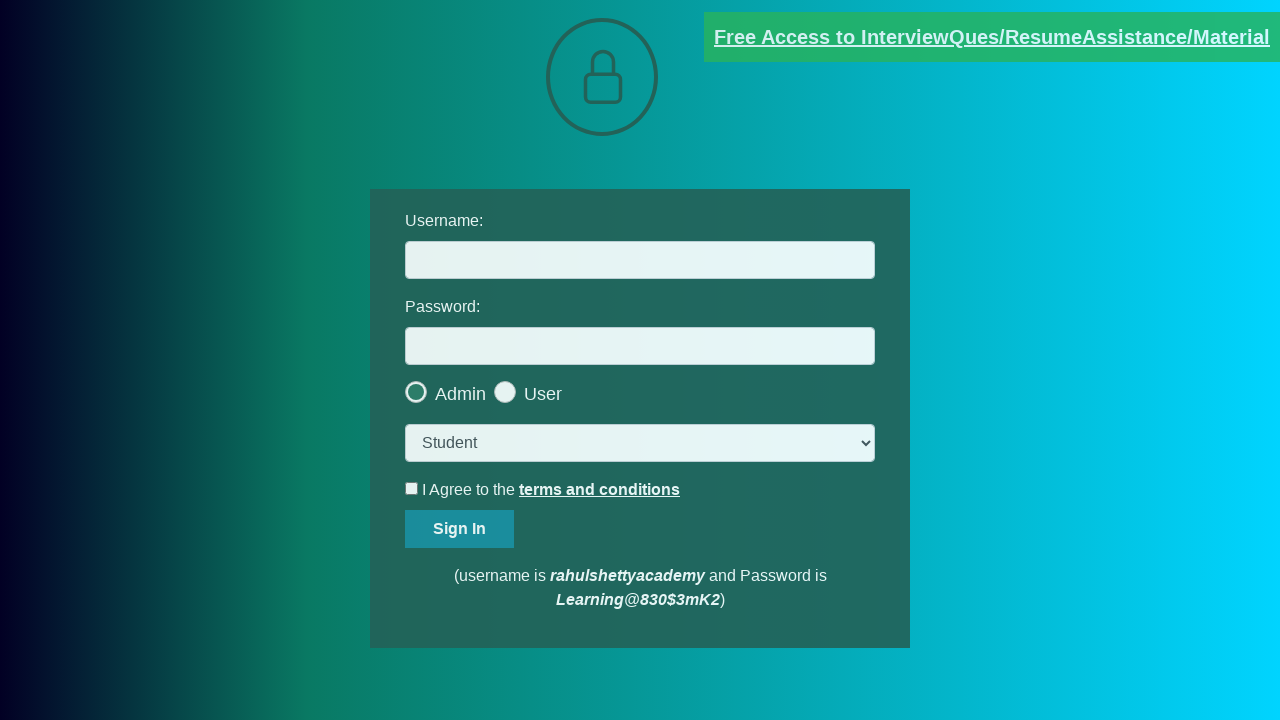

Navigated to OrangeHRM login page
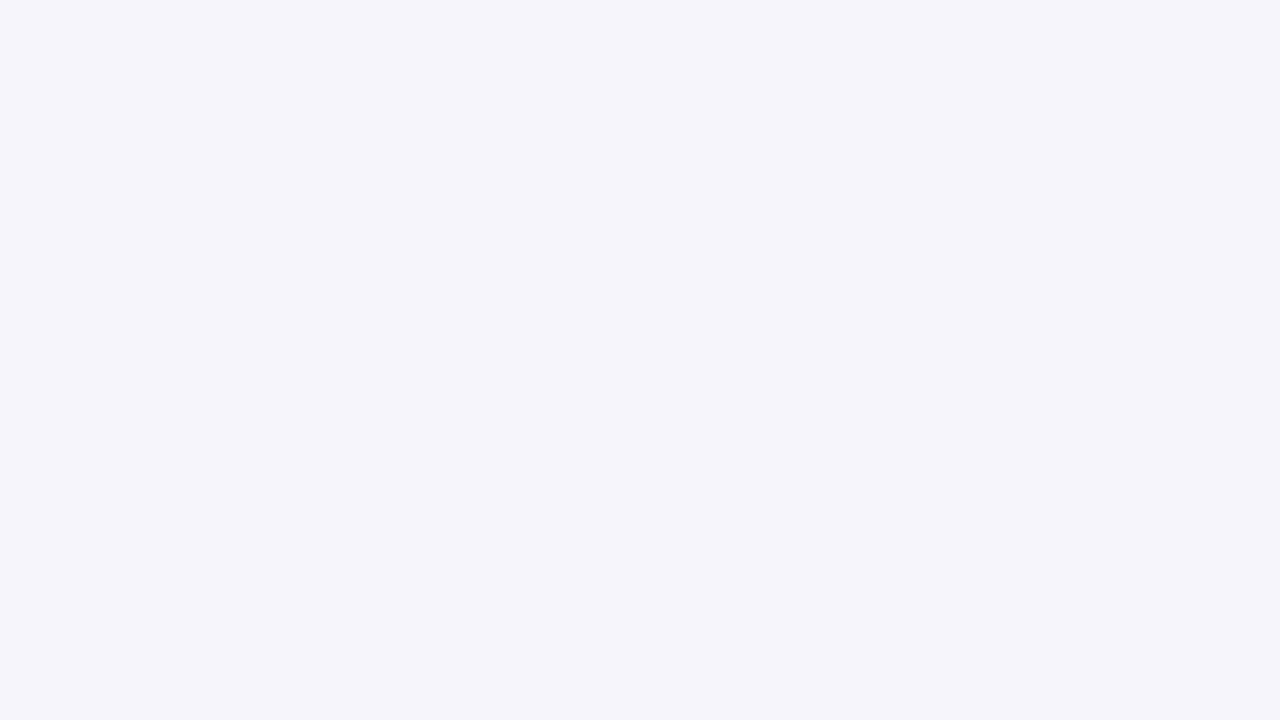

Clicked back button to return to rahulshettyacademy login page
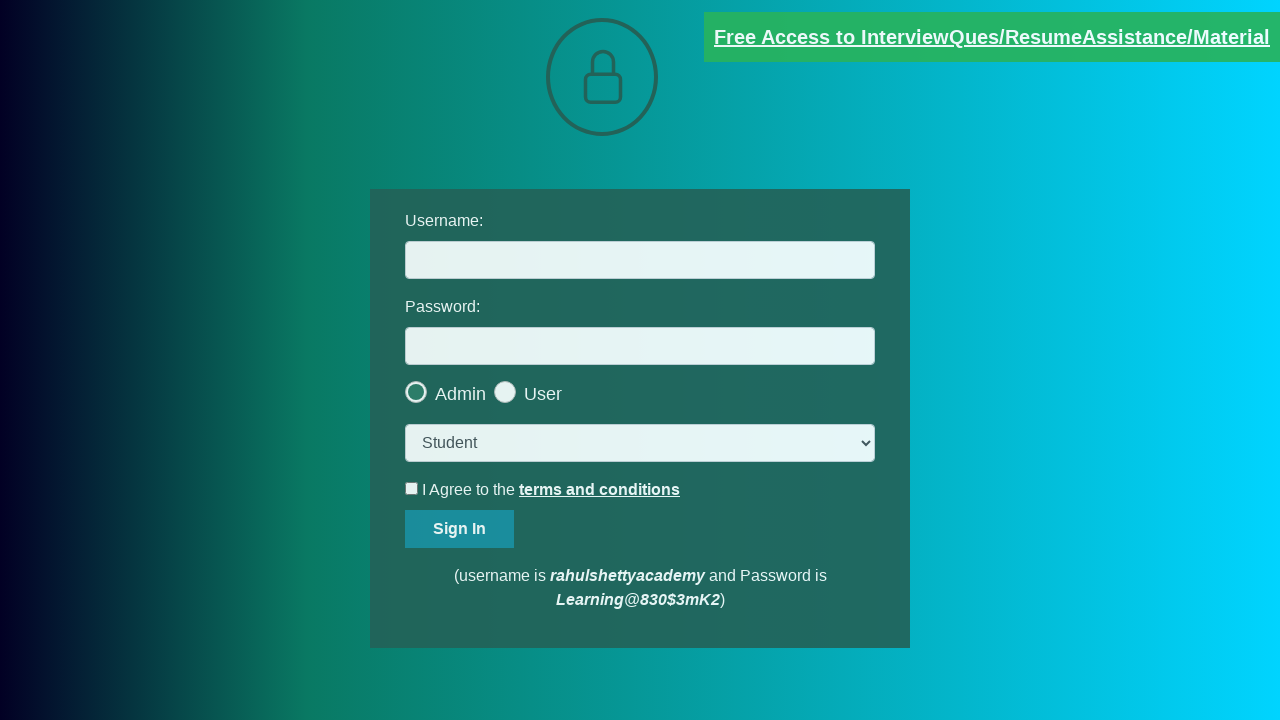

Clicked forward button to return to OrangeHRM login page
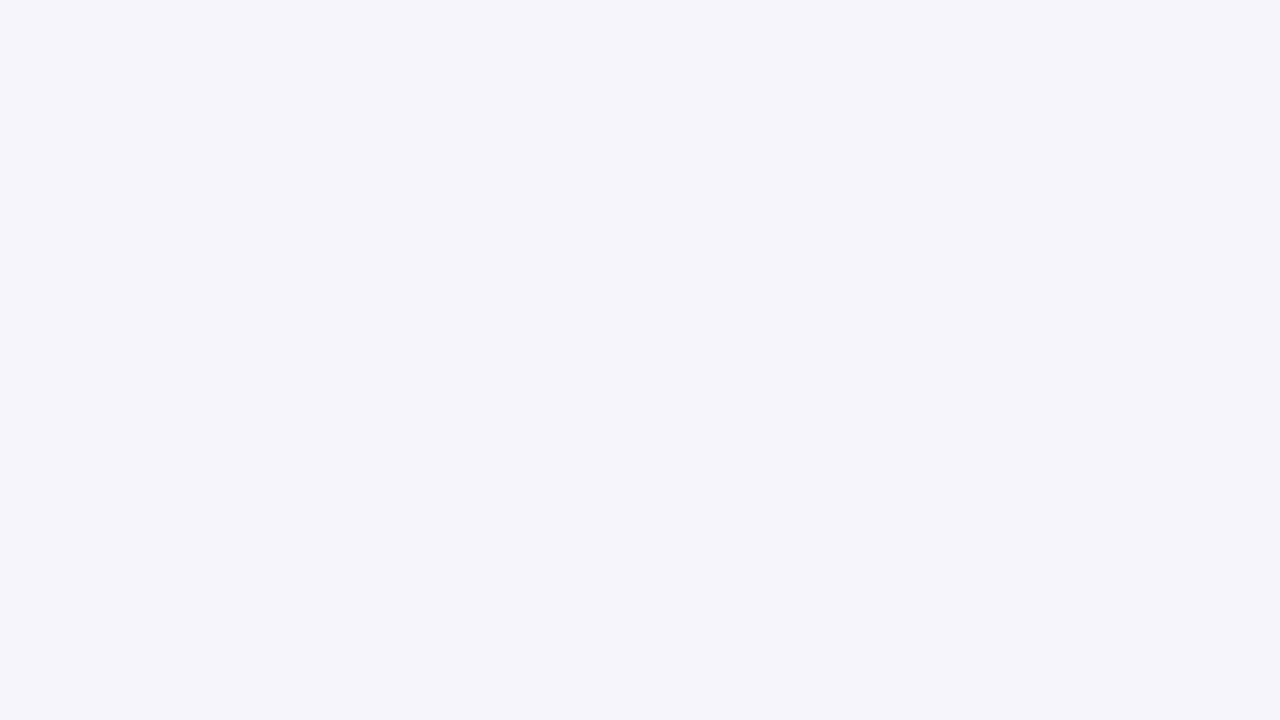

Refreshed the current OrangeHRM page
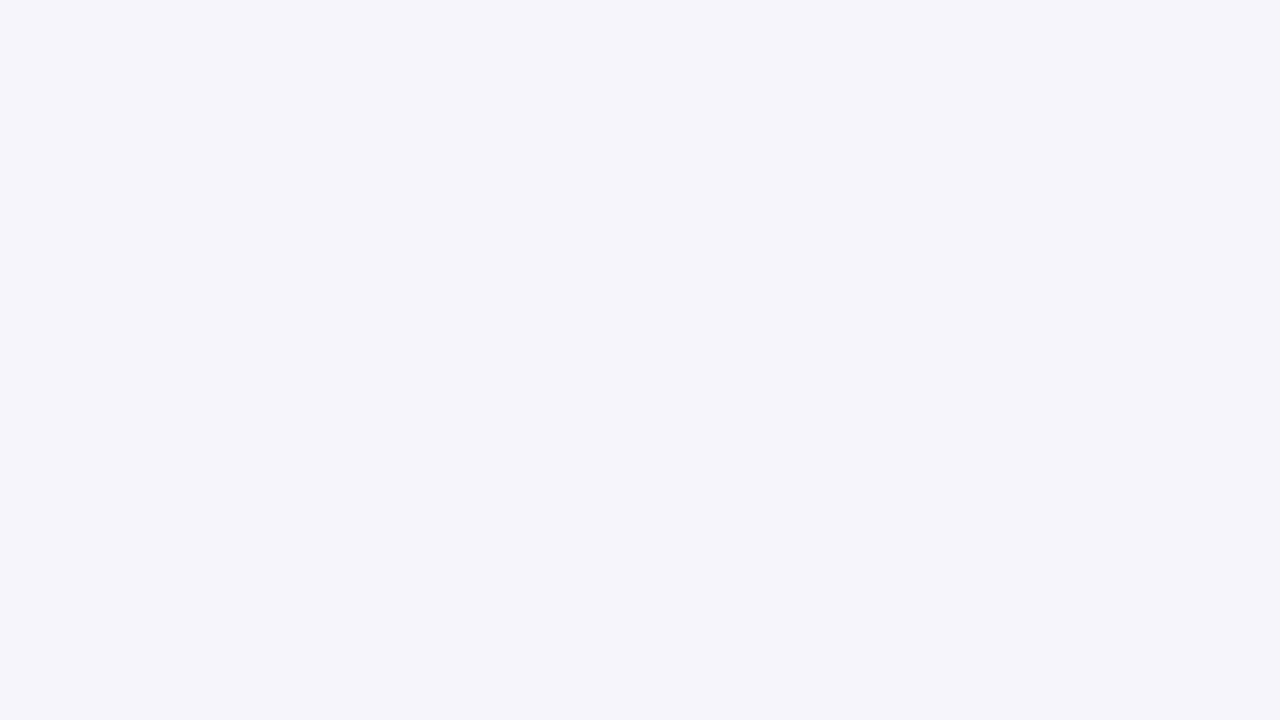

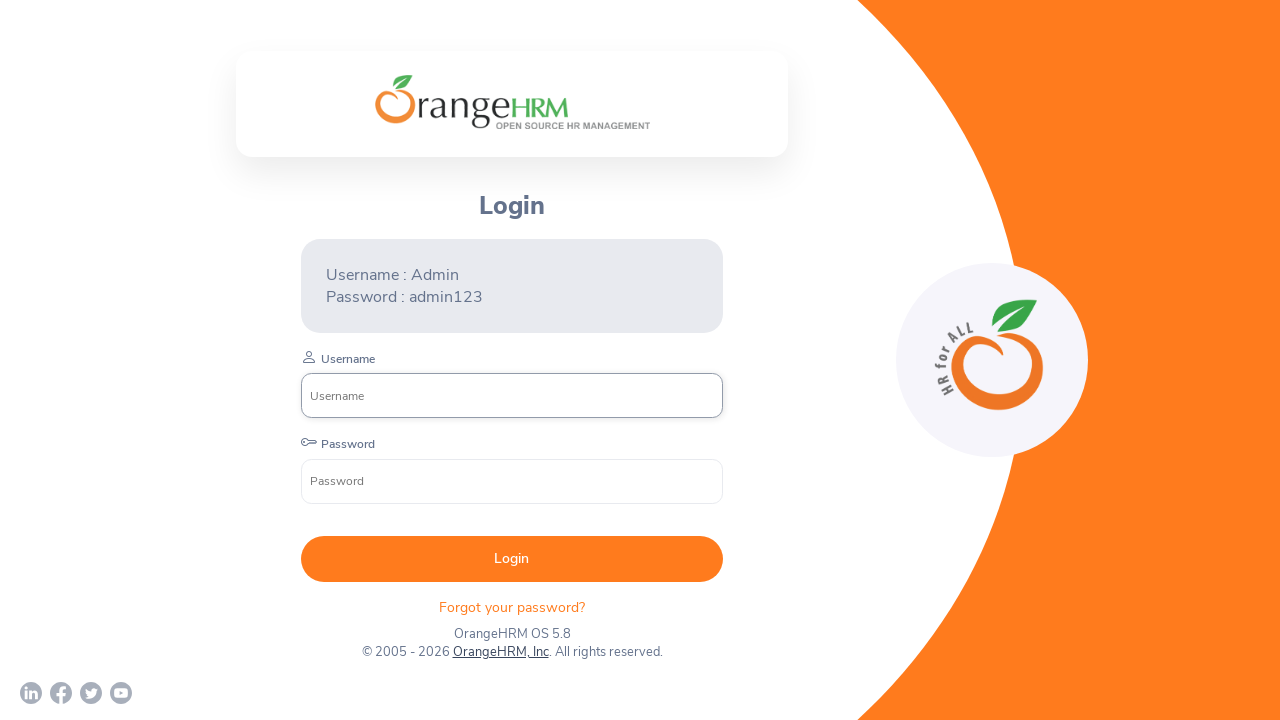